Tests that the Student Registration Form page displays the correct header text by locating the form wrapper element and verifying its text content

Starting URL: https://demoqa.com/automation-practice-form

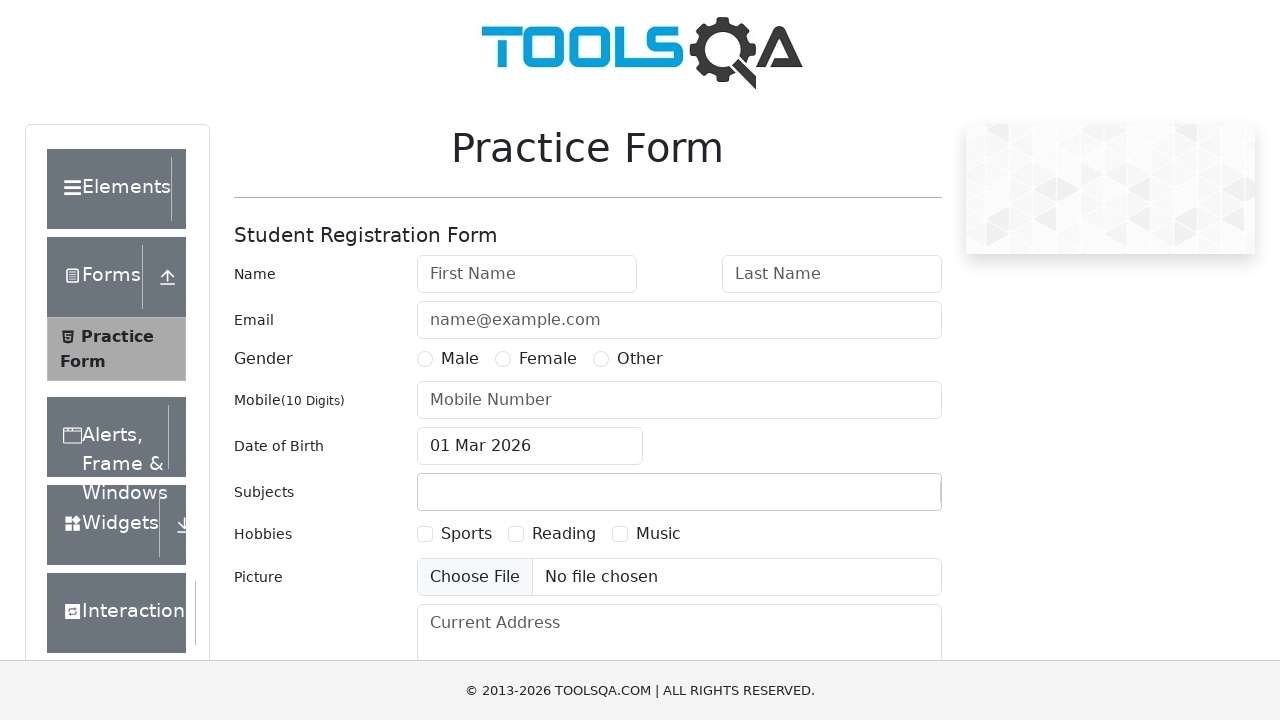

Navigated to Student Registration Form page
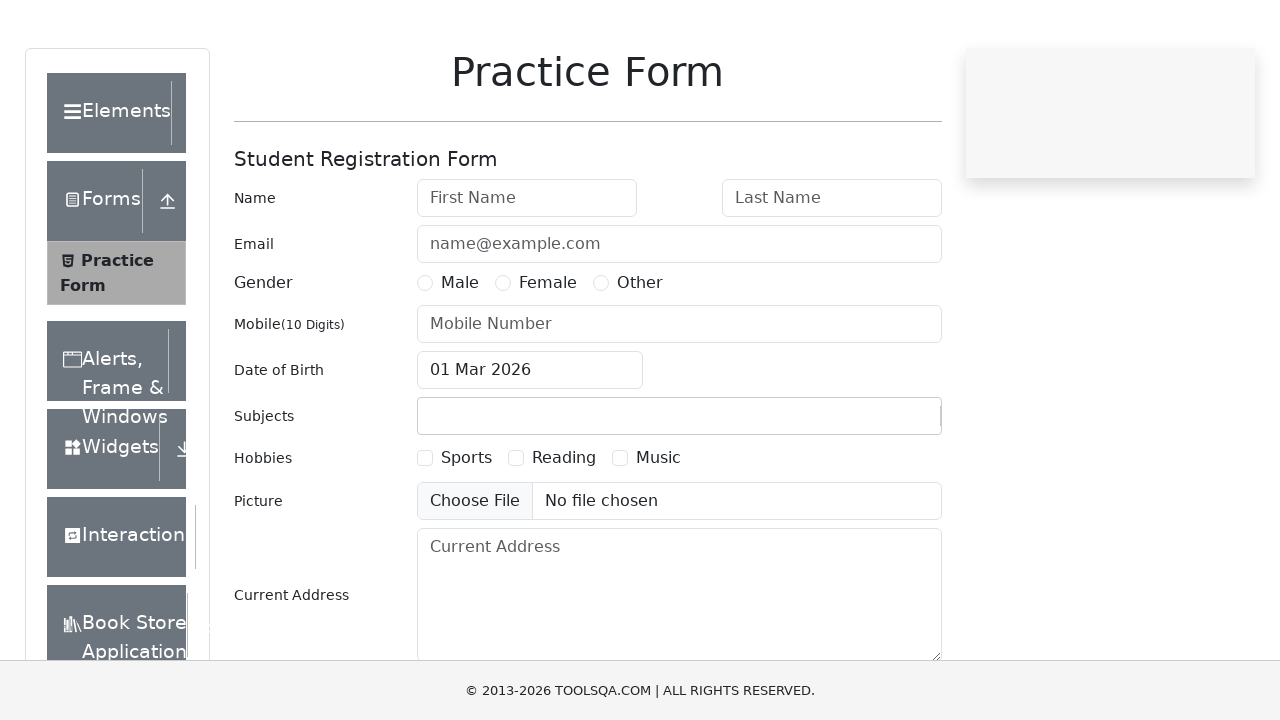

Located the form wrapper element
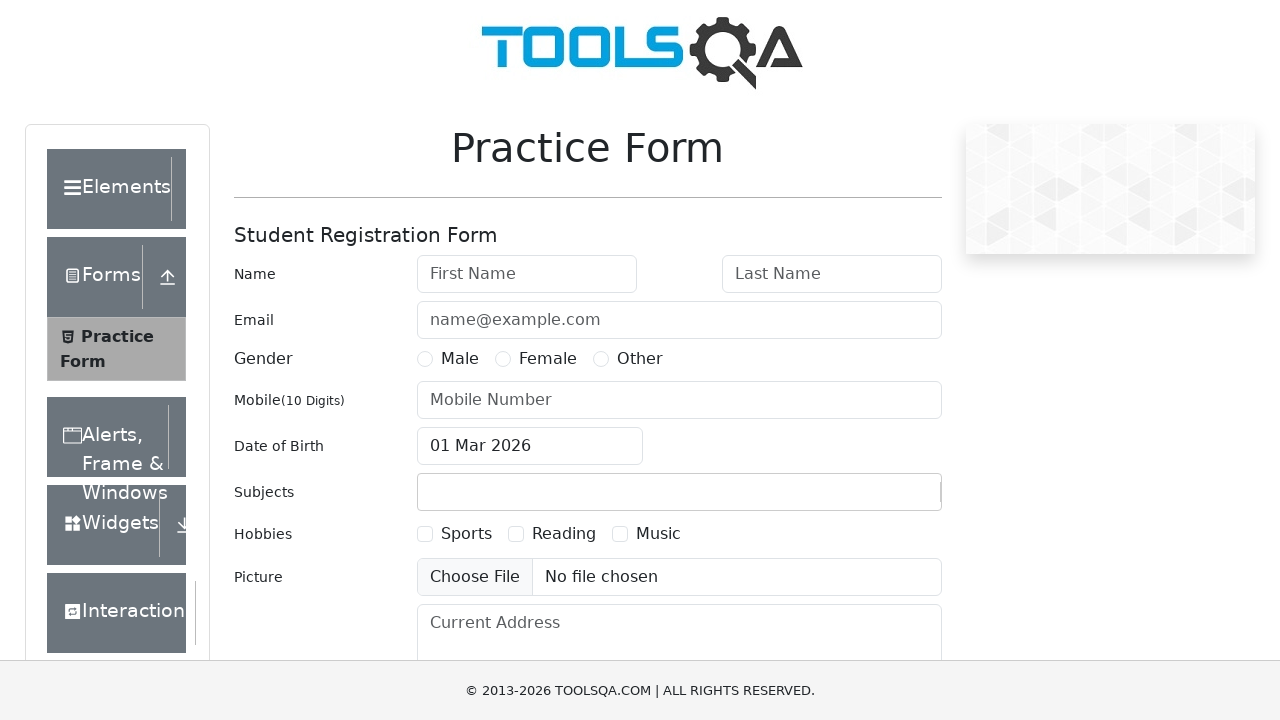

Retrieved form header text: 'Practice FormStudent Registration FormNameEmailGenderMaleFemaleOtherMobile(10 Digits)Date of BirthSubjects HobbiesSportsReadingMusicPictureCurrent AddressState and CitySelect StateSelect CitySubmit'
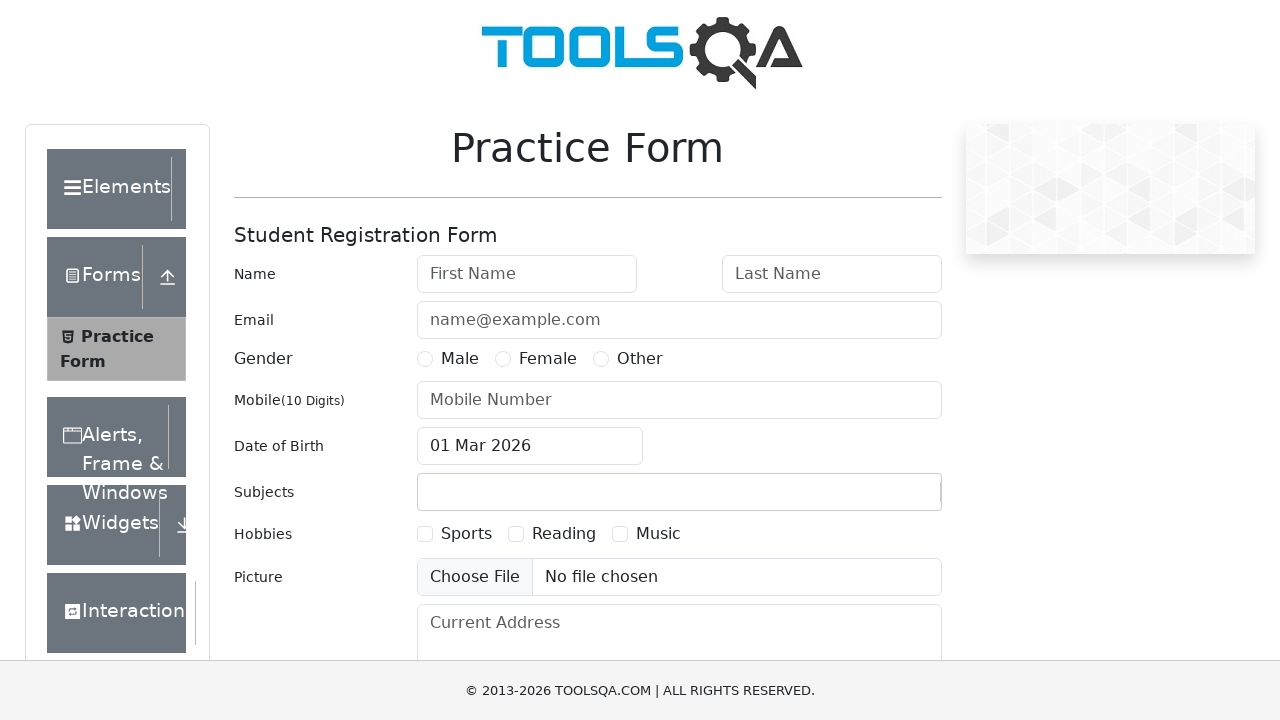

Verified form header contains 'Student Registration Form'
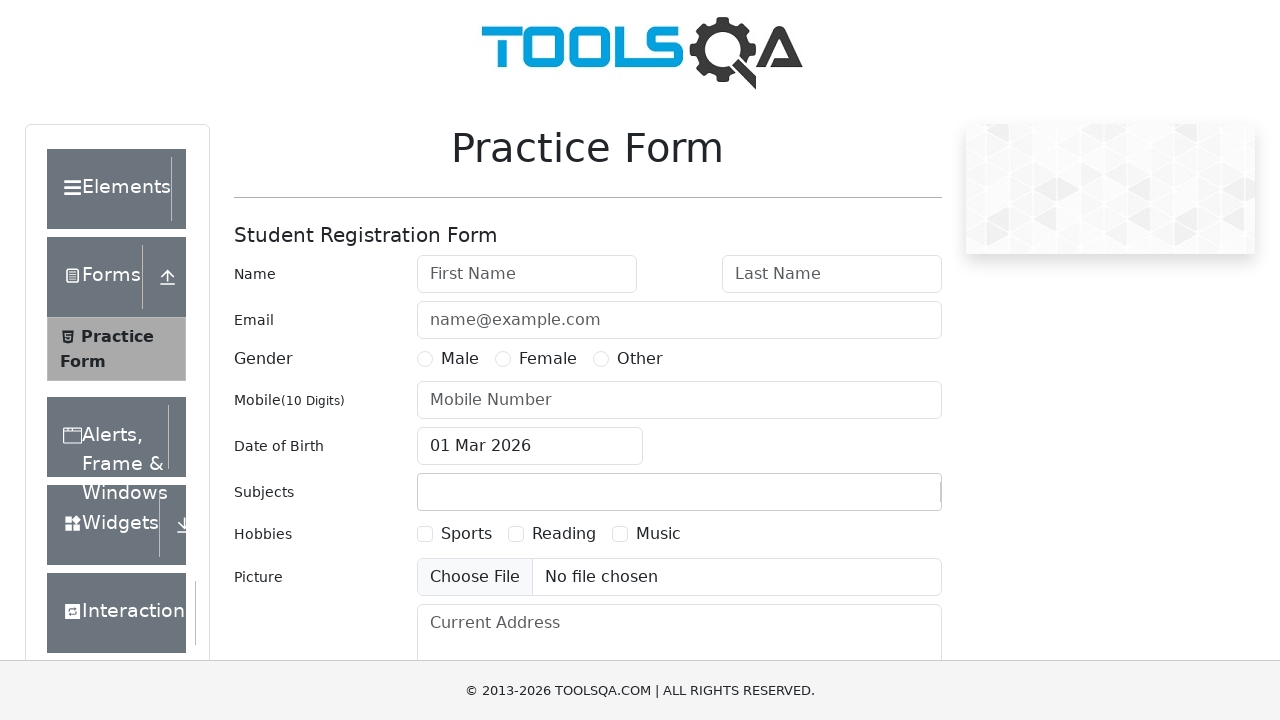

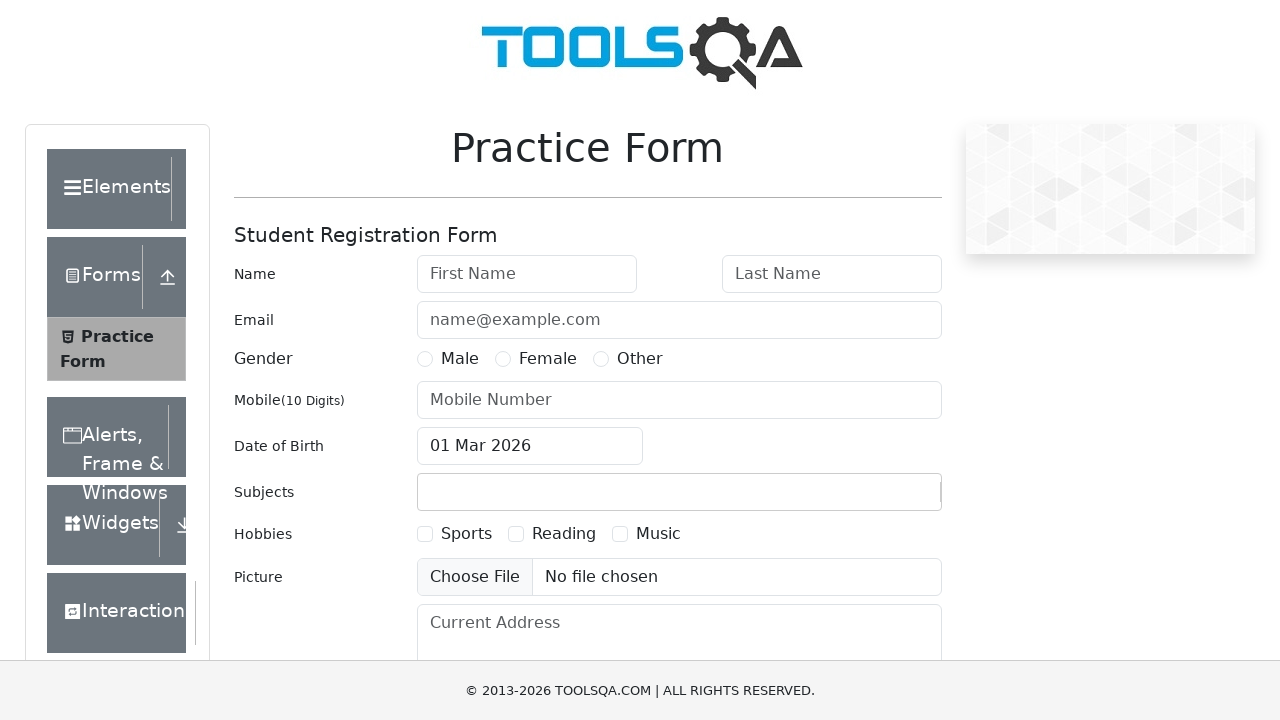